Tests the login modal can be opened and closed using the Close button without performing any login action

Starting URL: https://demoblaze.com/index.html

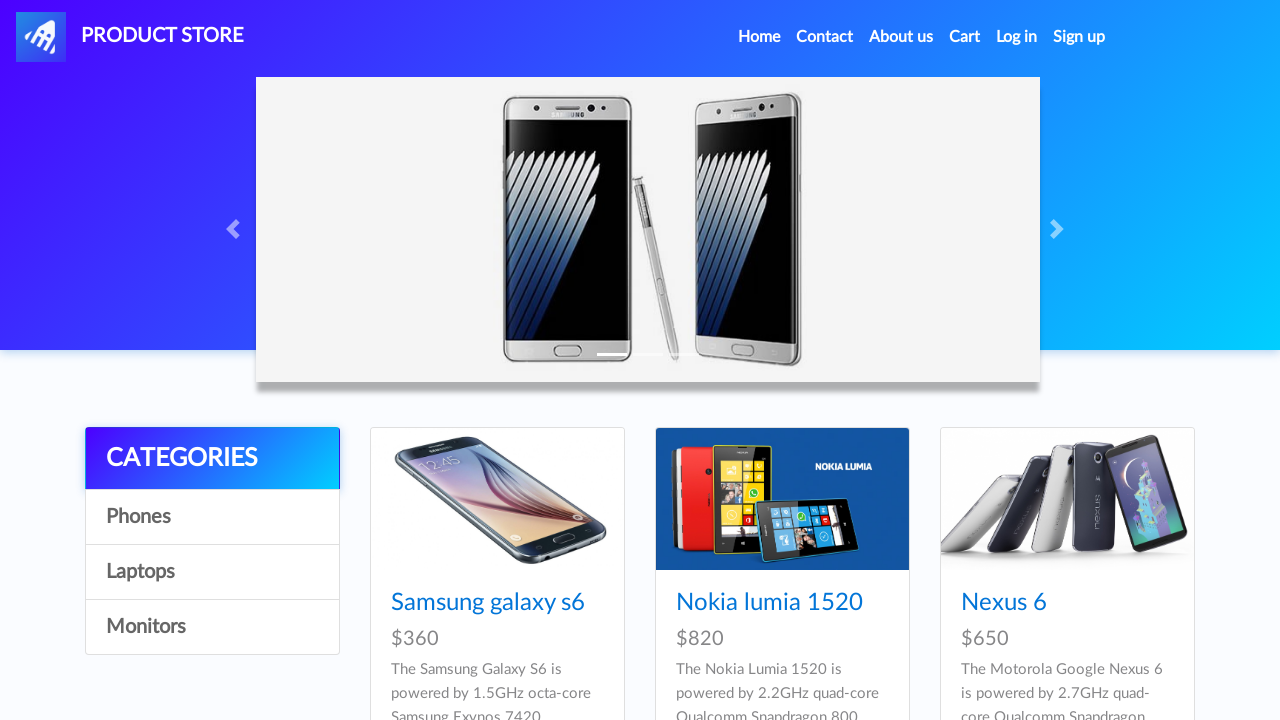

Login button is visible on the homepage
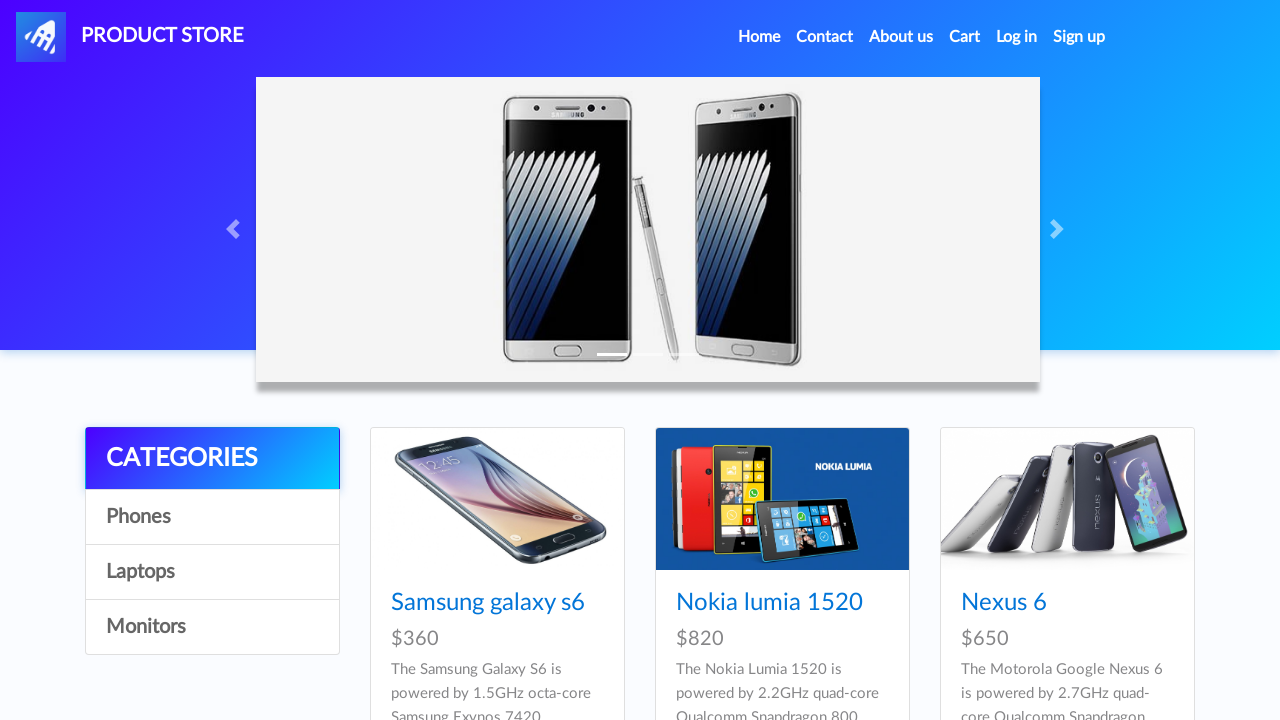

Clicked Login button to open login modal at (1017, 37) on #login2
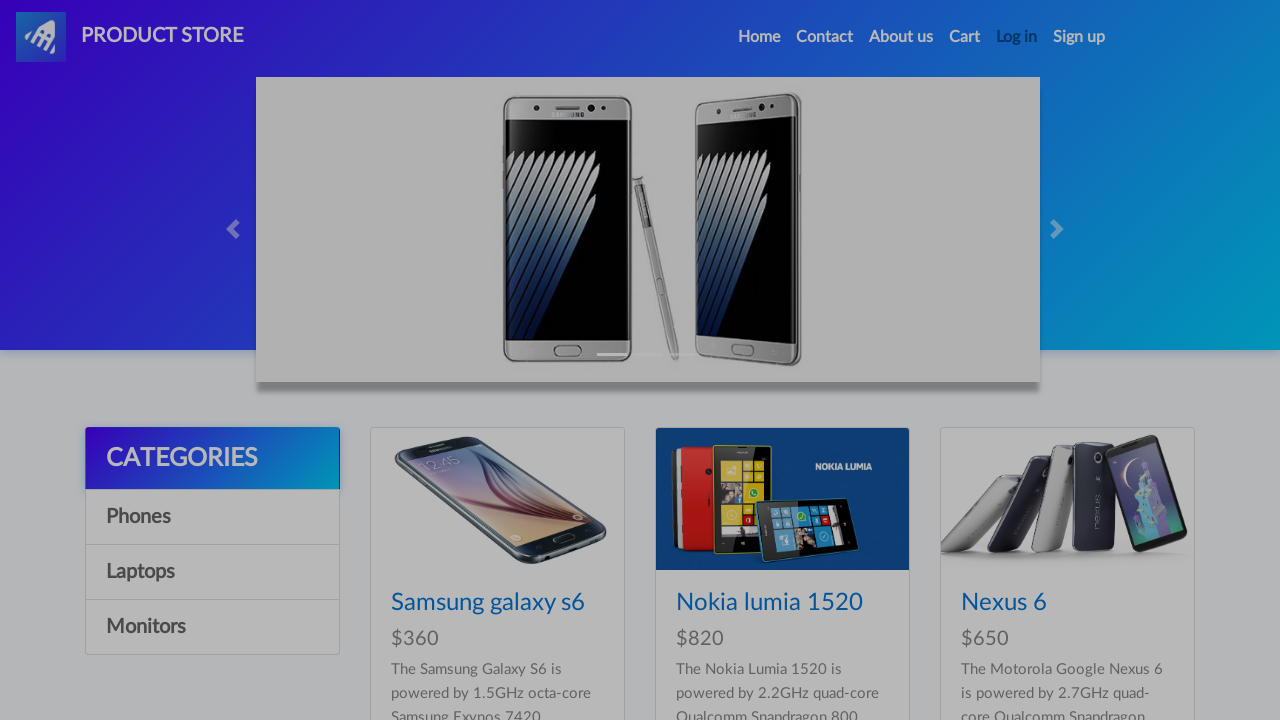

Login modal opened and is now visible
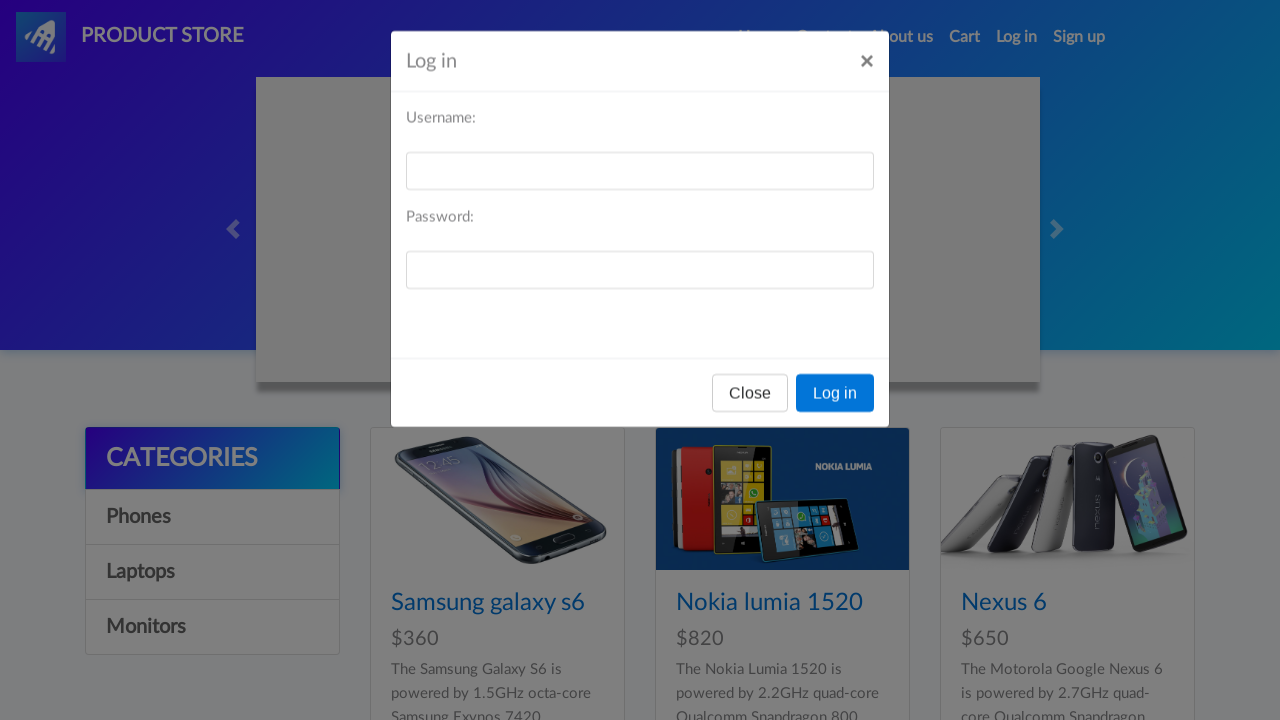

Clicked Close button to close the login modal at (750, 393) on xpath=//div[@id='logInModal']//button[text()='Close']
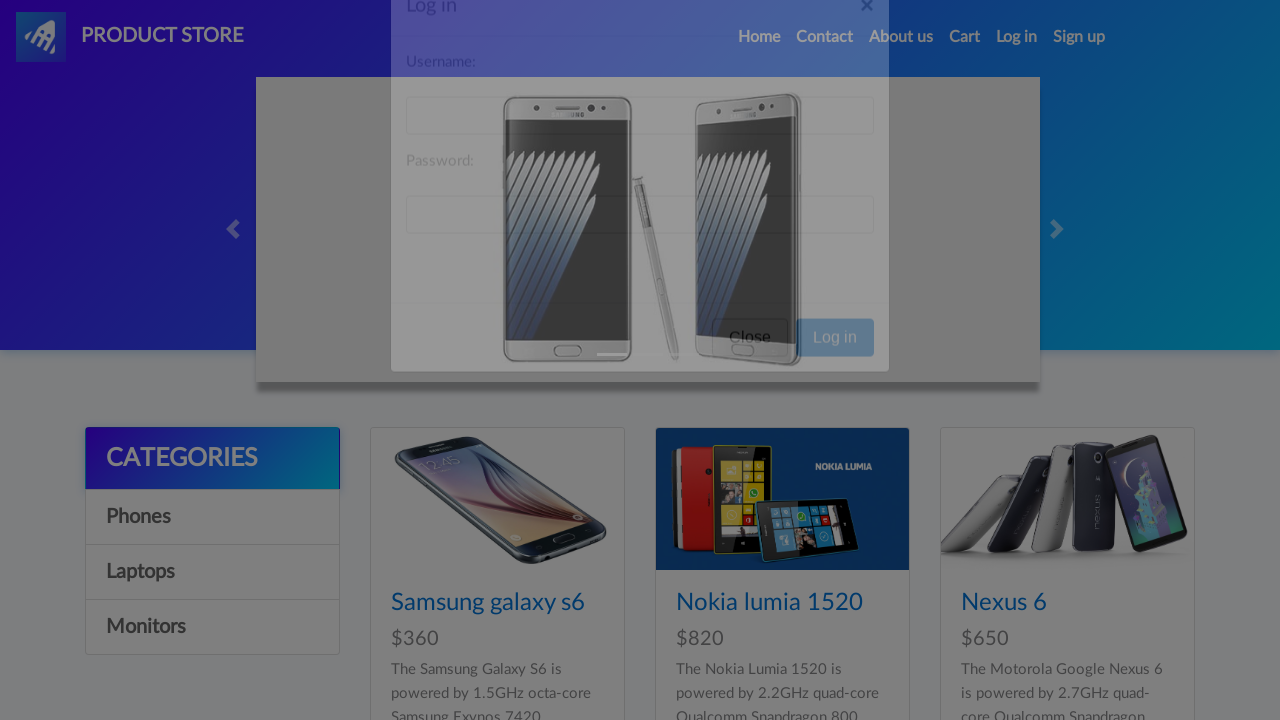

Login modal closed successfully
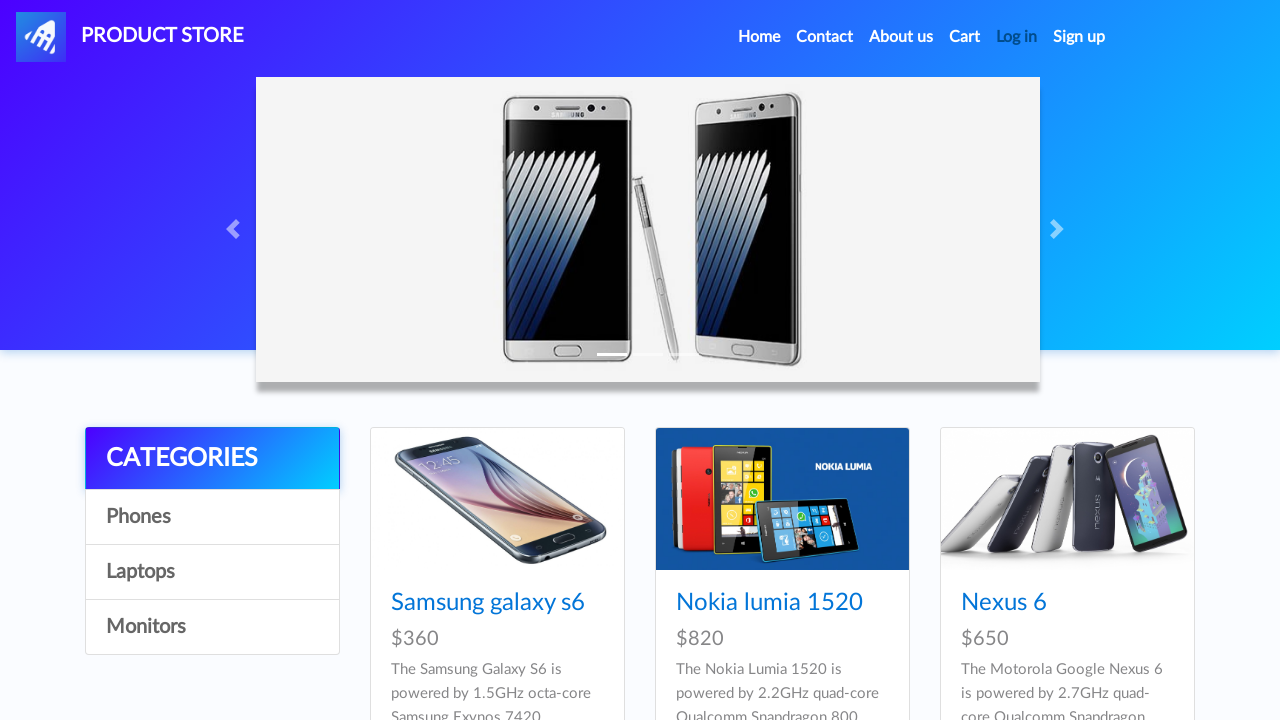

Login button is still visible on homepage after closing modal
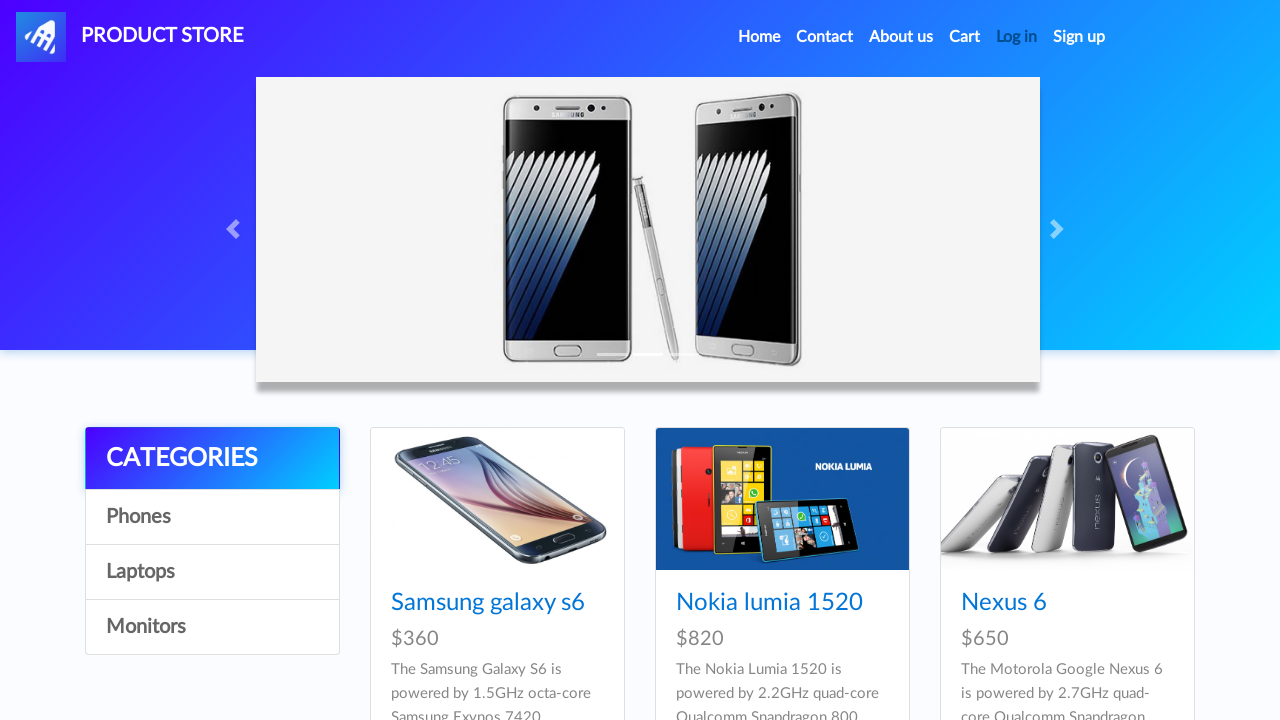

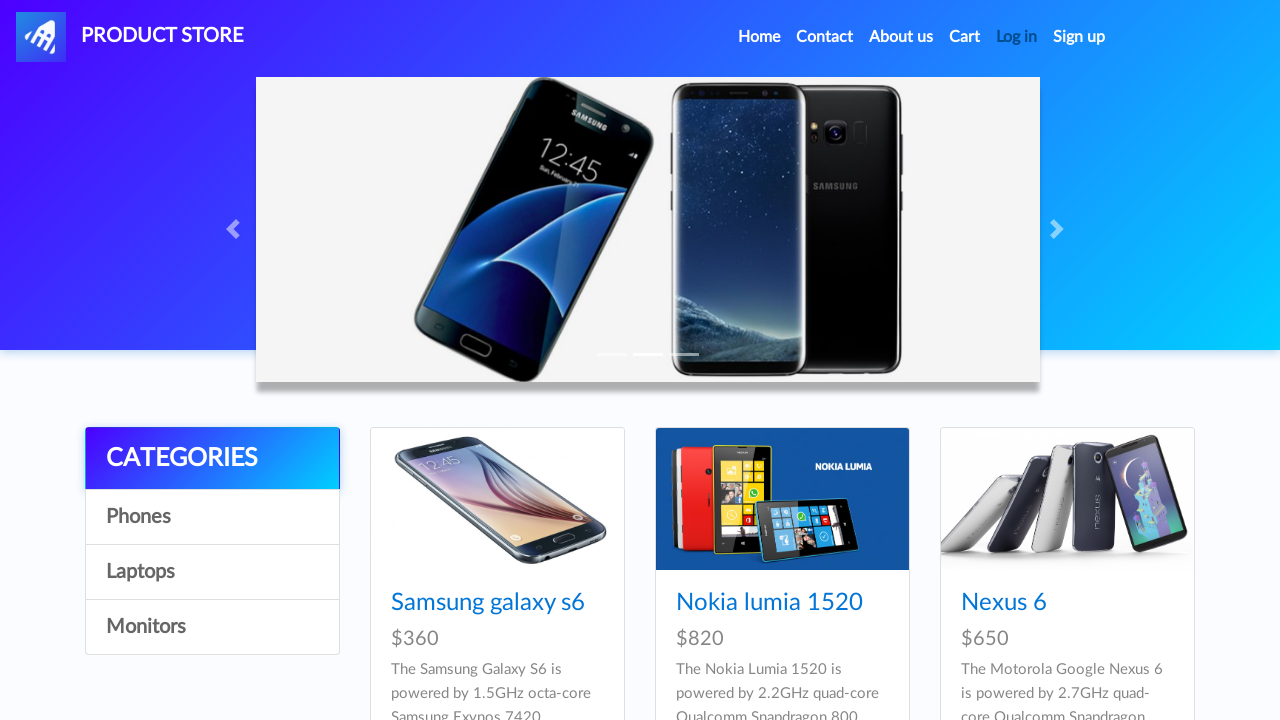